Tests error message display when submitting form with only username filled

Starting URL: https://preview.facilgo.com/

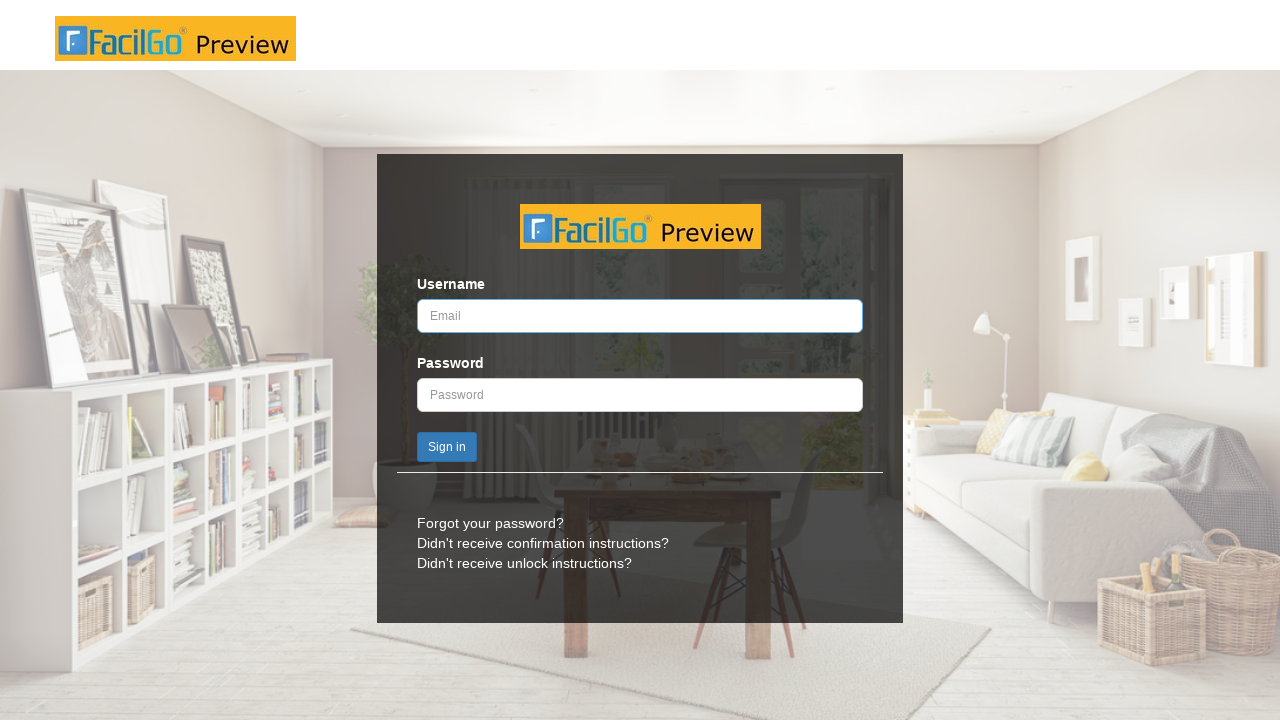

Filled username field with 'testuser456@example.com' on input#user_login
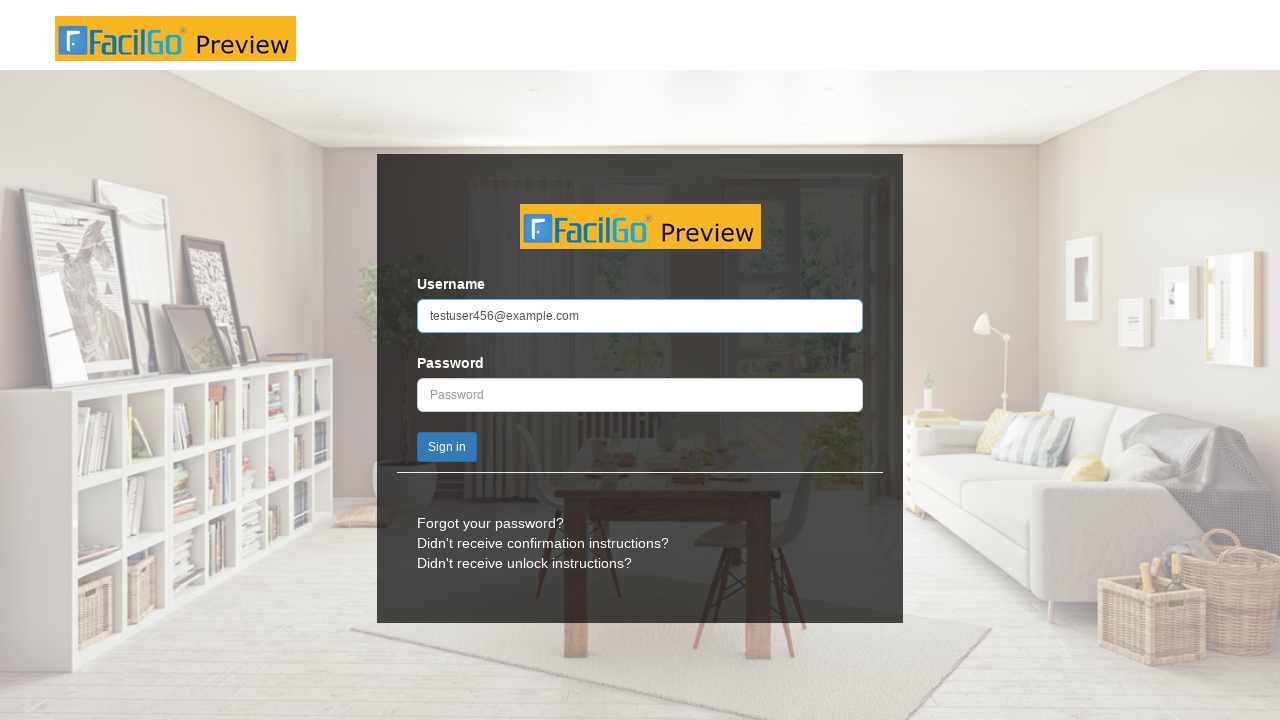

Pressed Tab key once
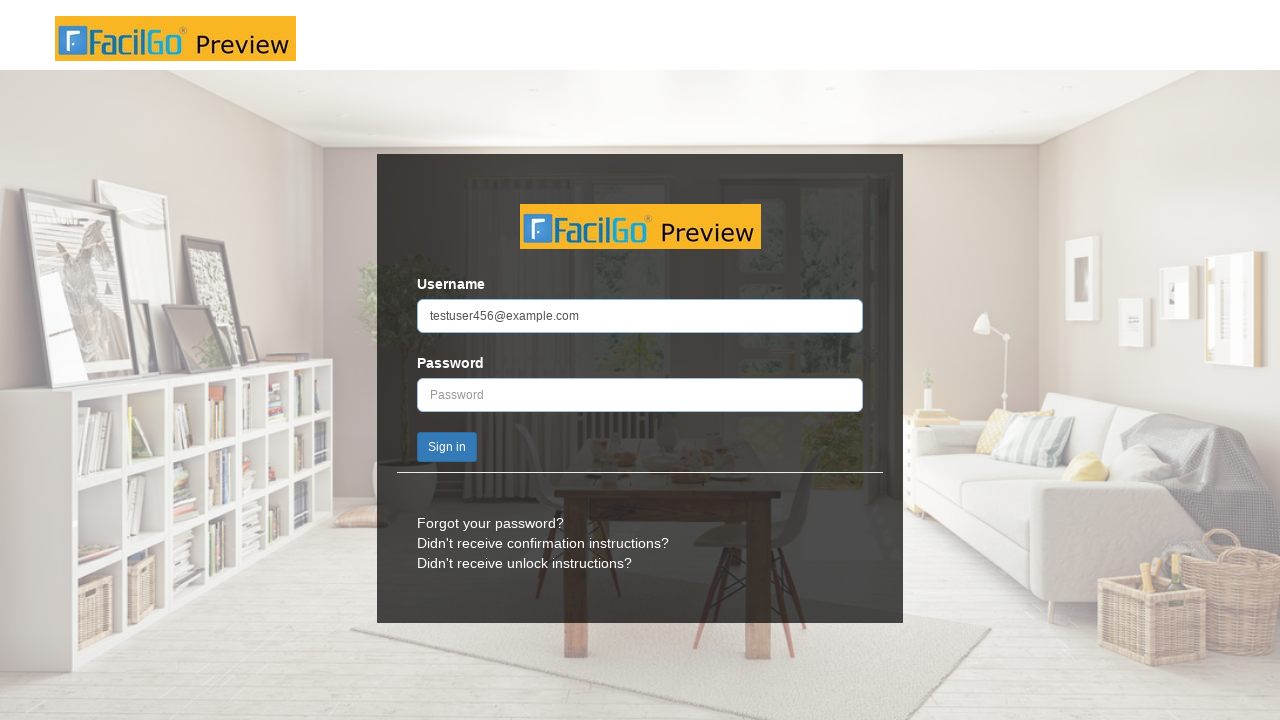

Pressed Tab key second time to reach submit button
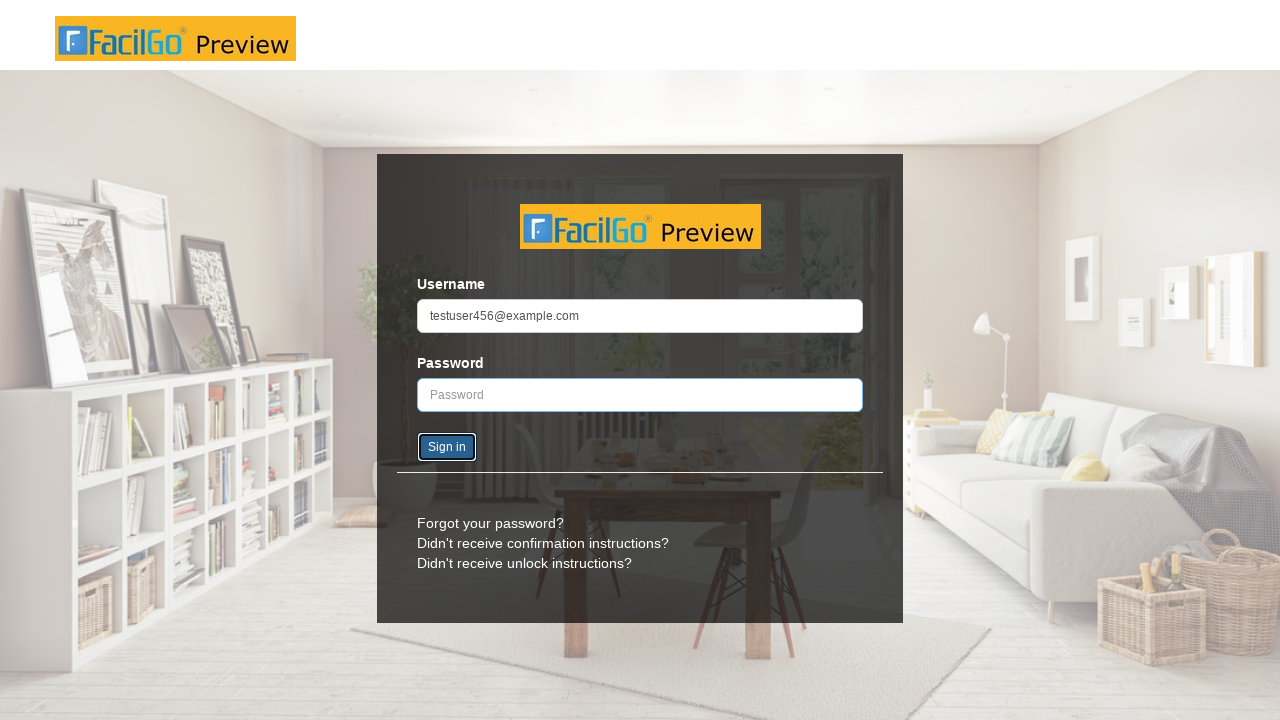

Pressed Enter to submit form with only username filled
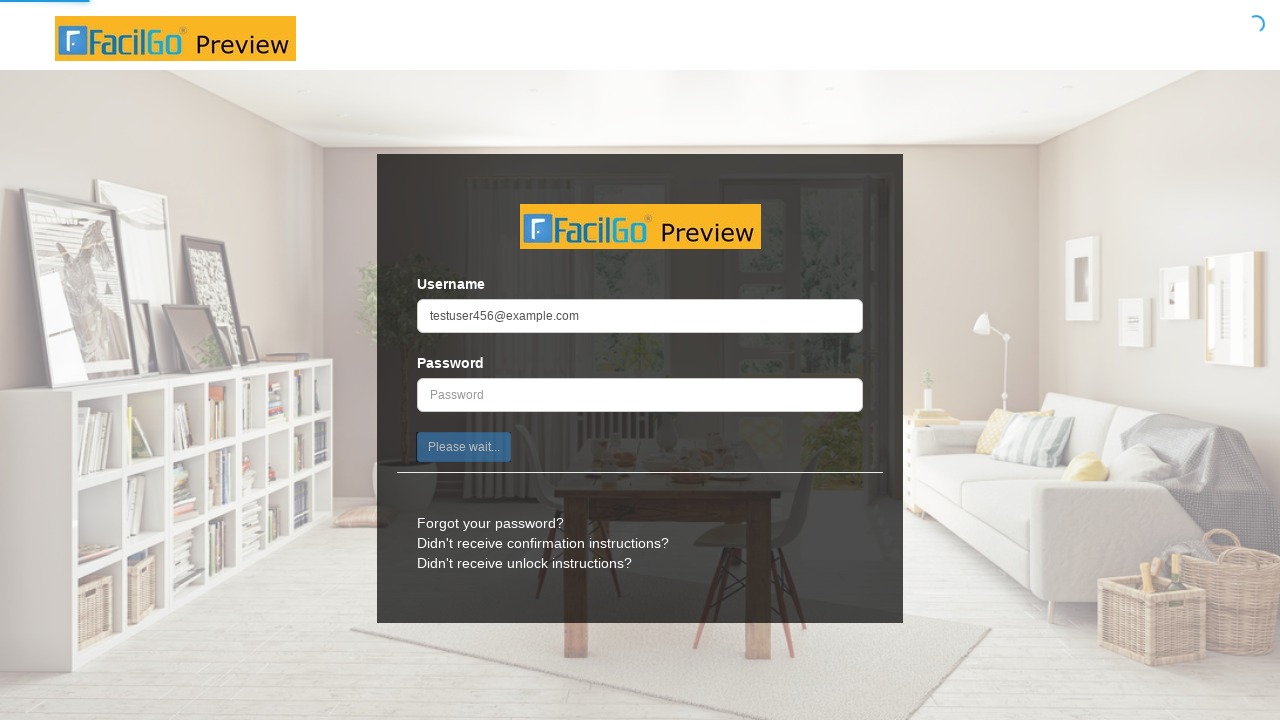

Error message alert appeared after form submission
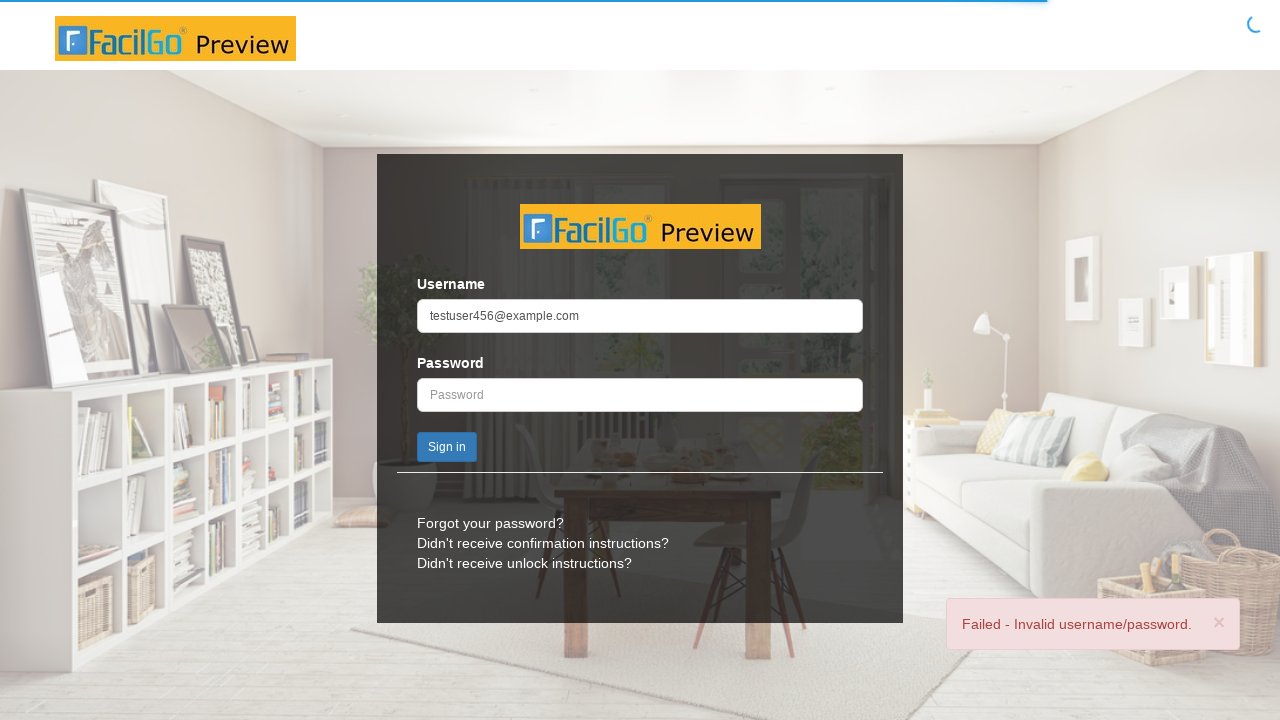

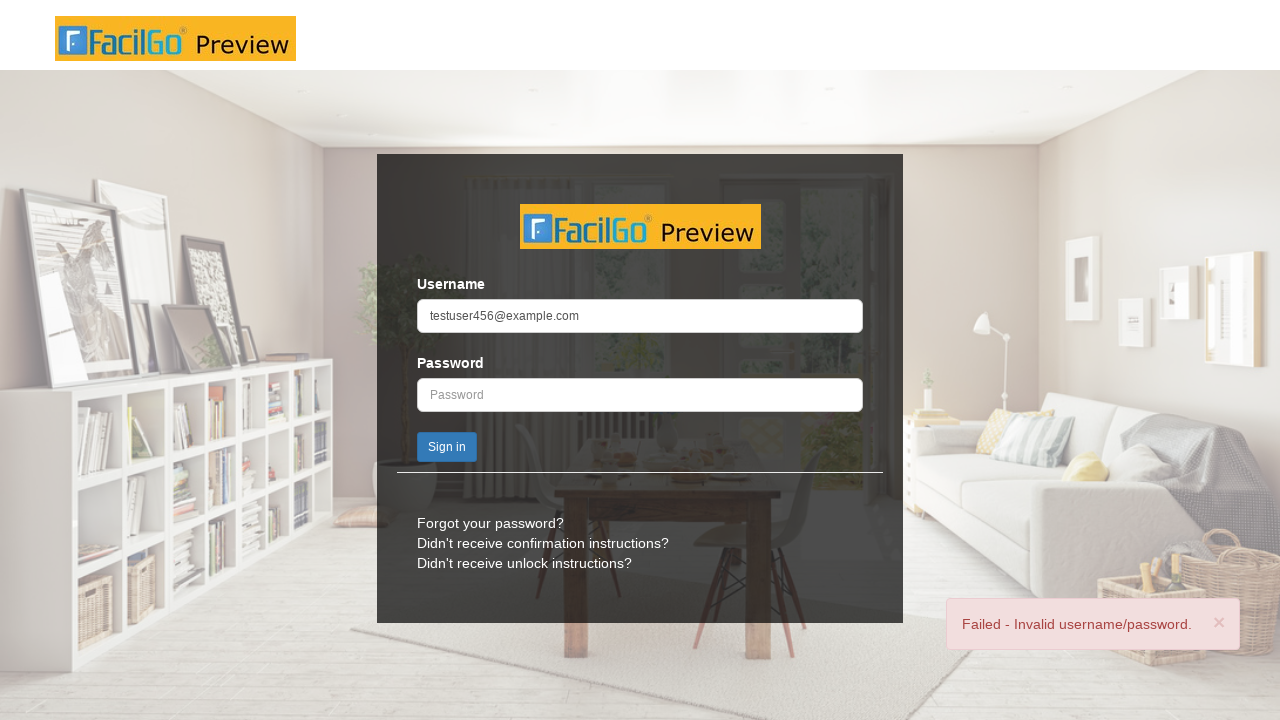